Tests explicit wait functionality by waiting for a price element to change to "$100", then clicking a button, reading a value, calculating a mathematical result (log of abs of 12*sin(x)), filling in the answer, and submitting.

Starting URL: http://suninjuly.github.io/explicit_wait2.html

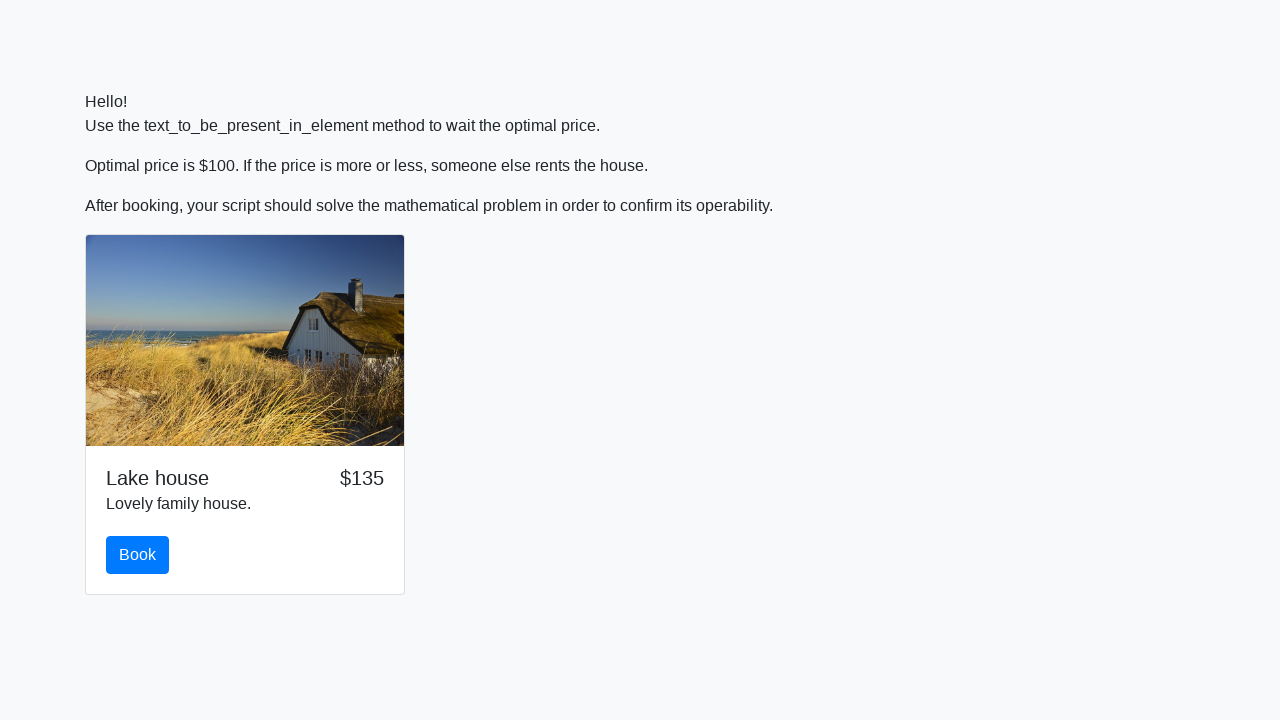

Waited for price element to change to $100
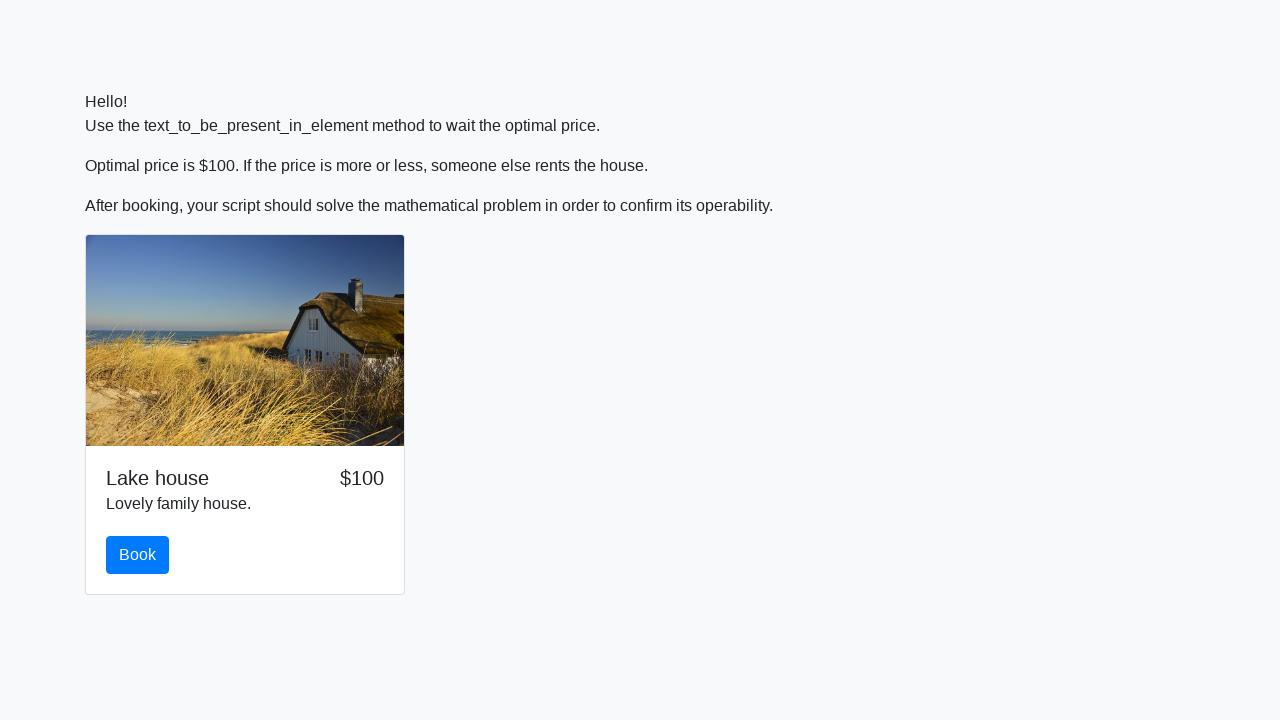

Clicked the book button at (138, 555) on #book
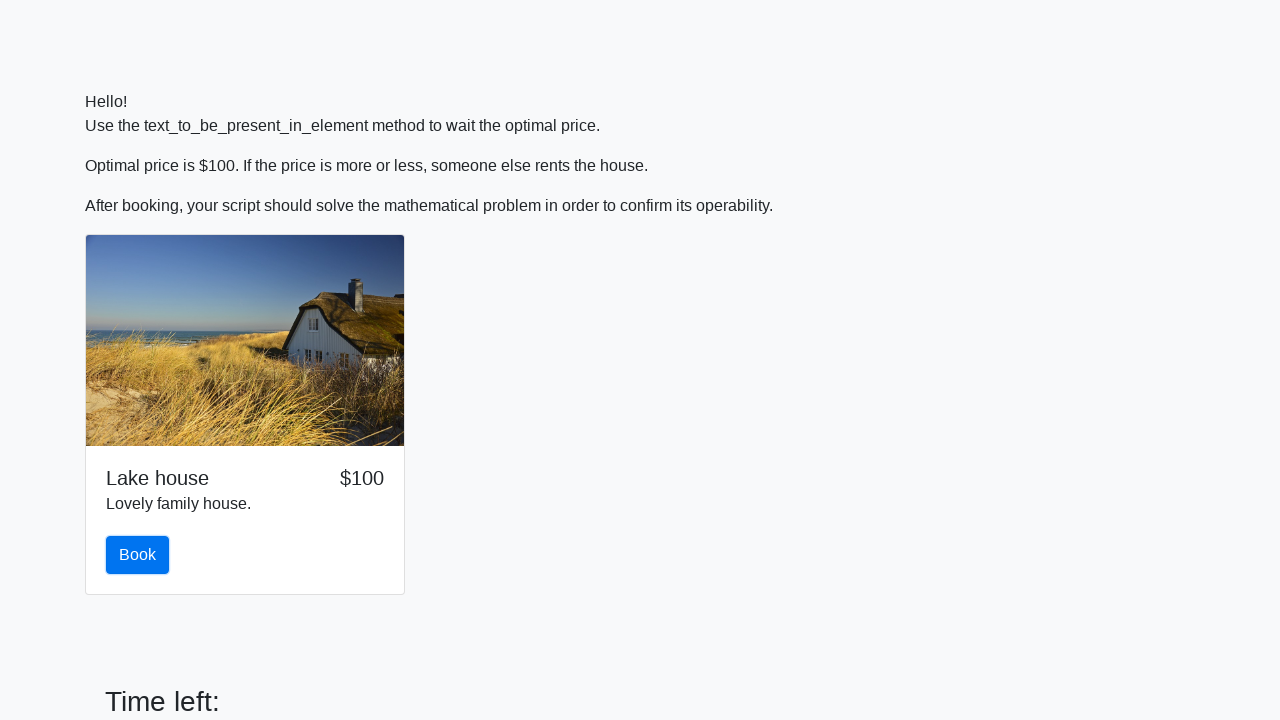

Retrieved input value: 147
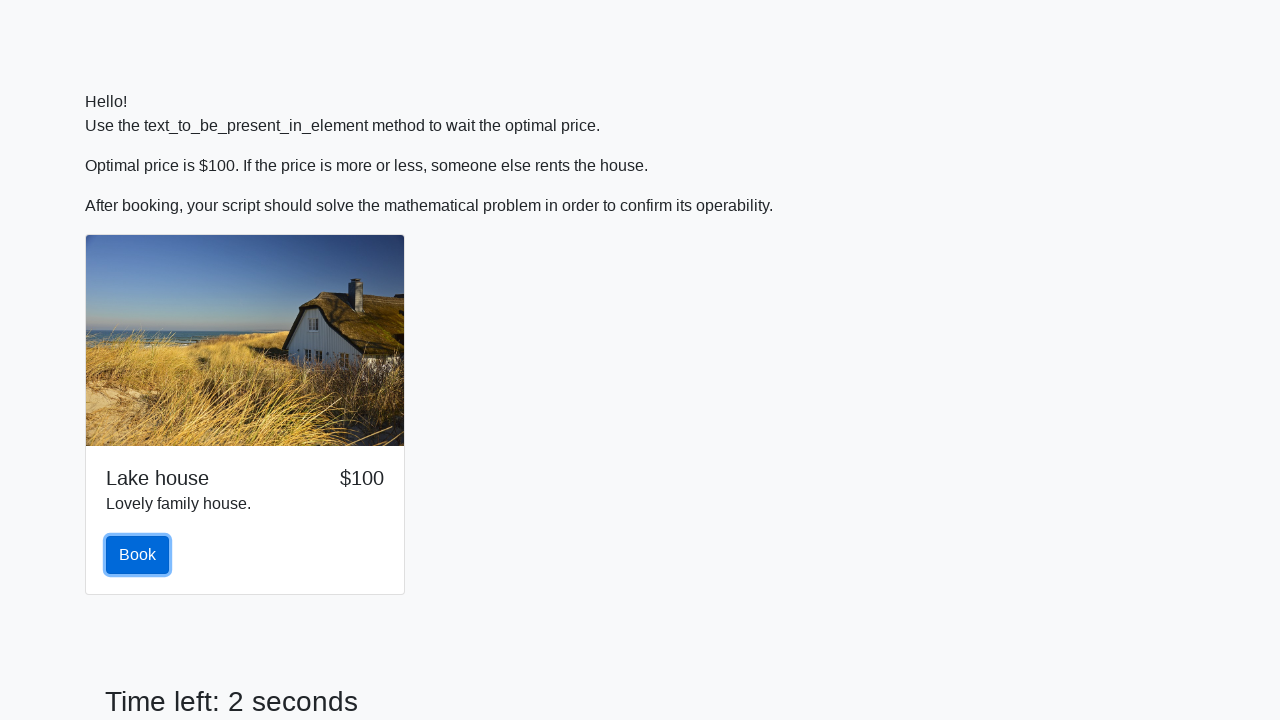

Calculated answer: log(abs(12*sin(147))) = 1.9890419214259354
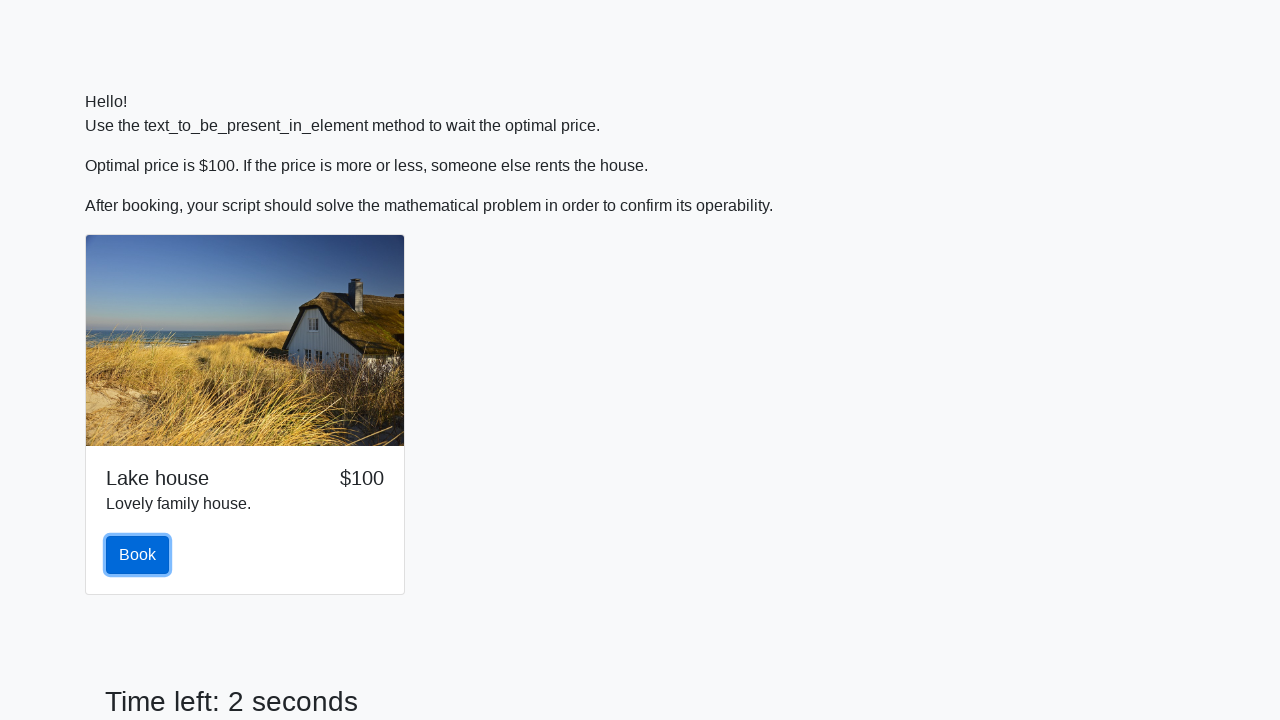

Filled answer field with calculated value: 1.9890419214259354 on #answer
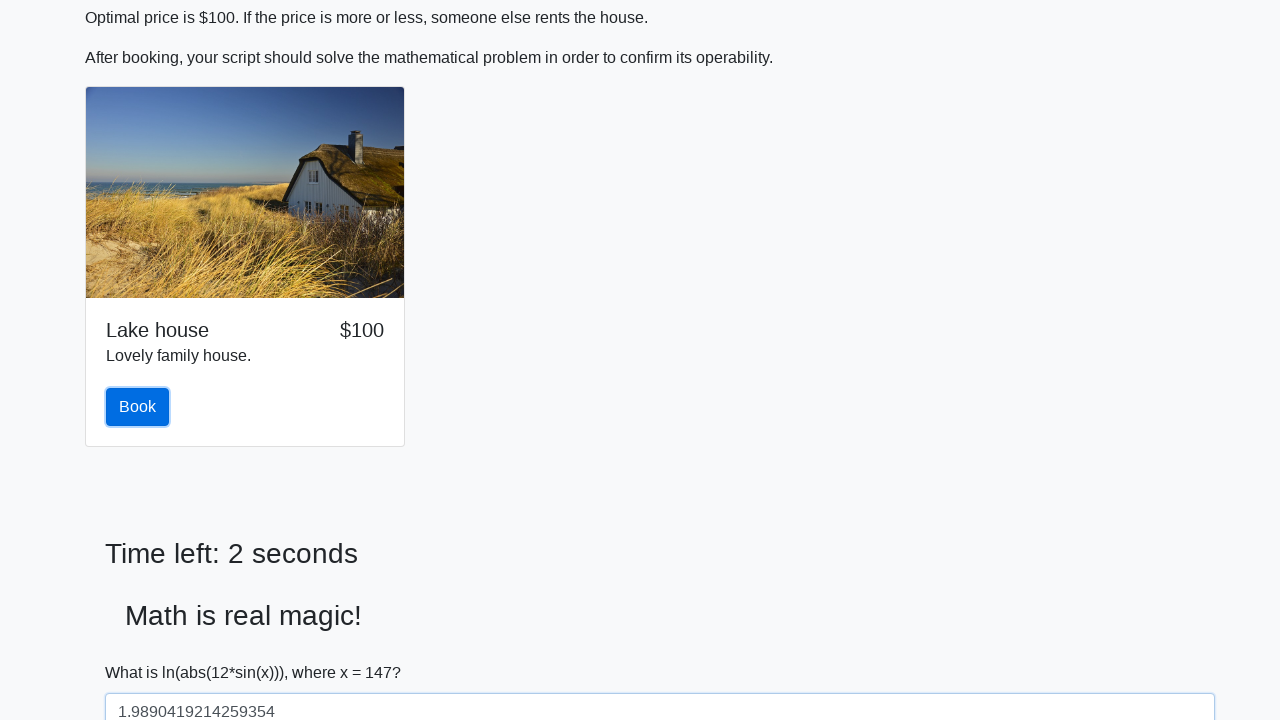

Clicked solve button to submit the answer at (143, 651) on #solve
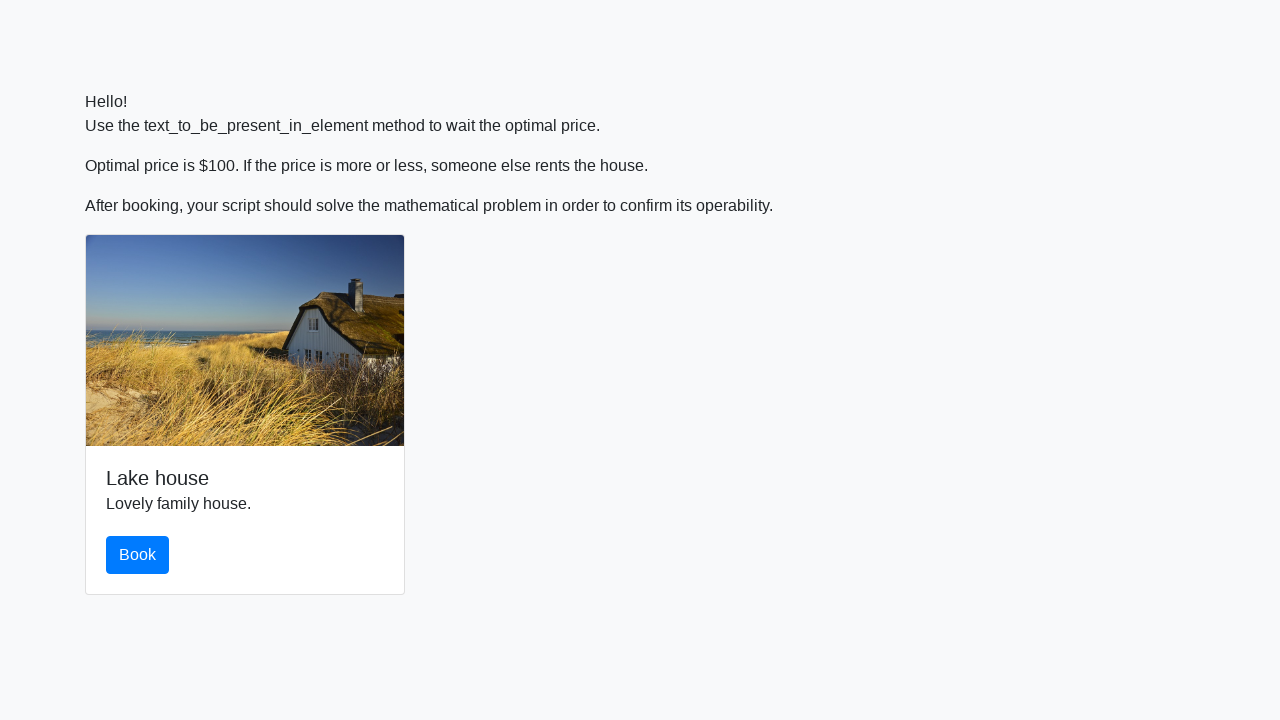

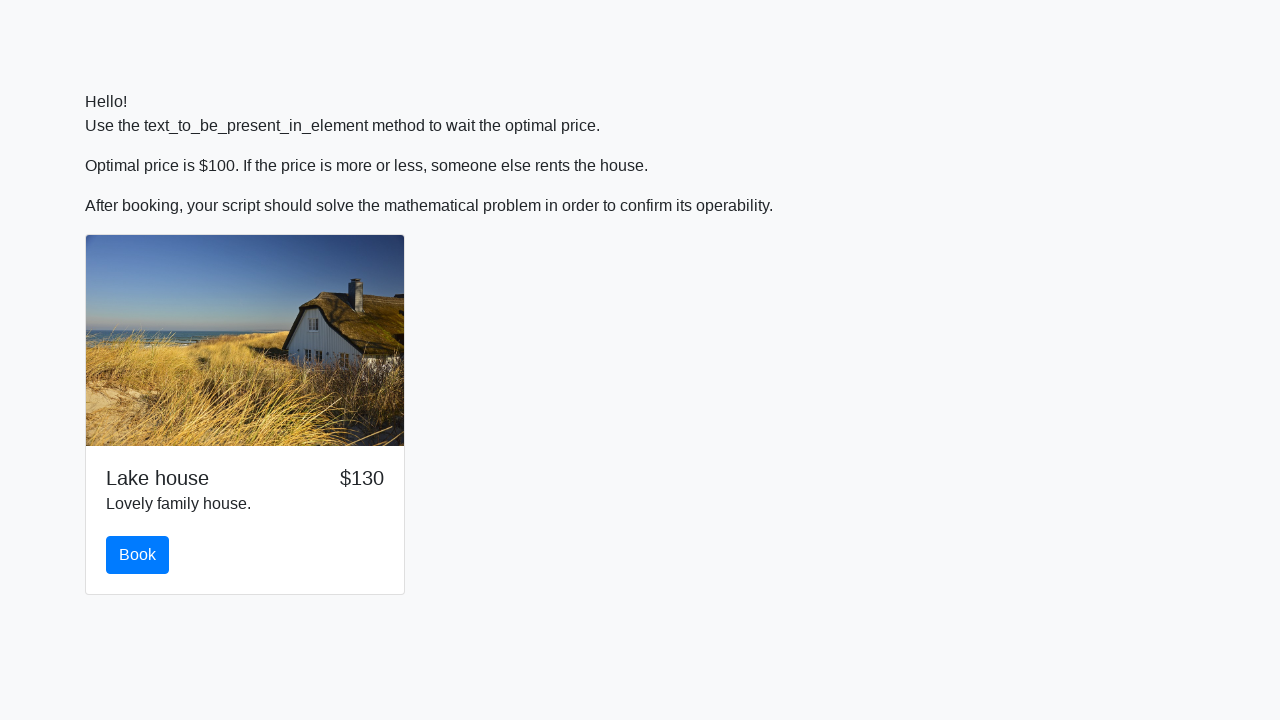